Navigates to the QWOP game website, waits for the canvas element to be clickable, clicks on it, and sends keyboard input to play the game.

Starting URL: http://www.foddy.net/Athletics.html?webgl=true

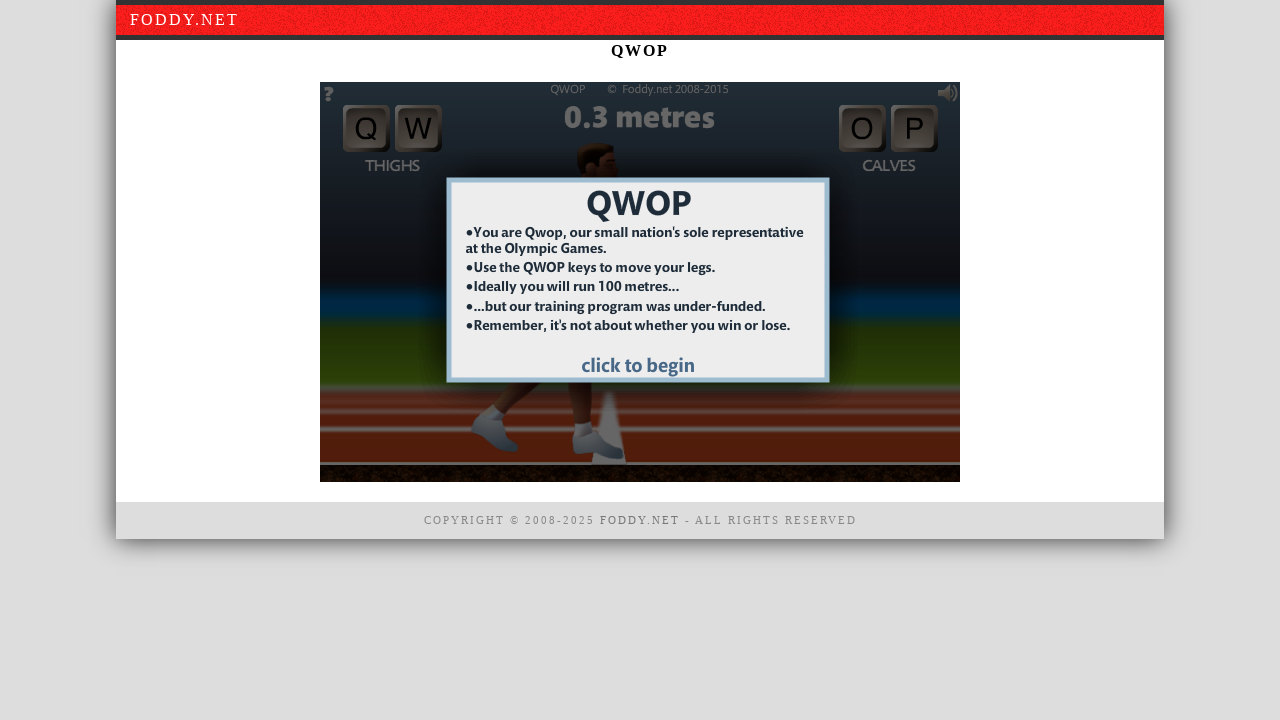

Waited for canvas element to be visible
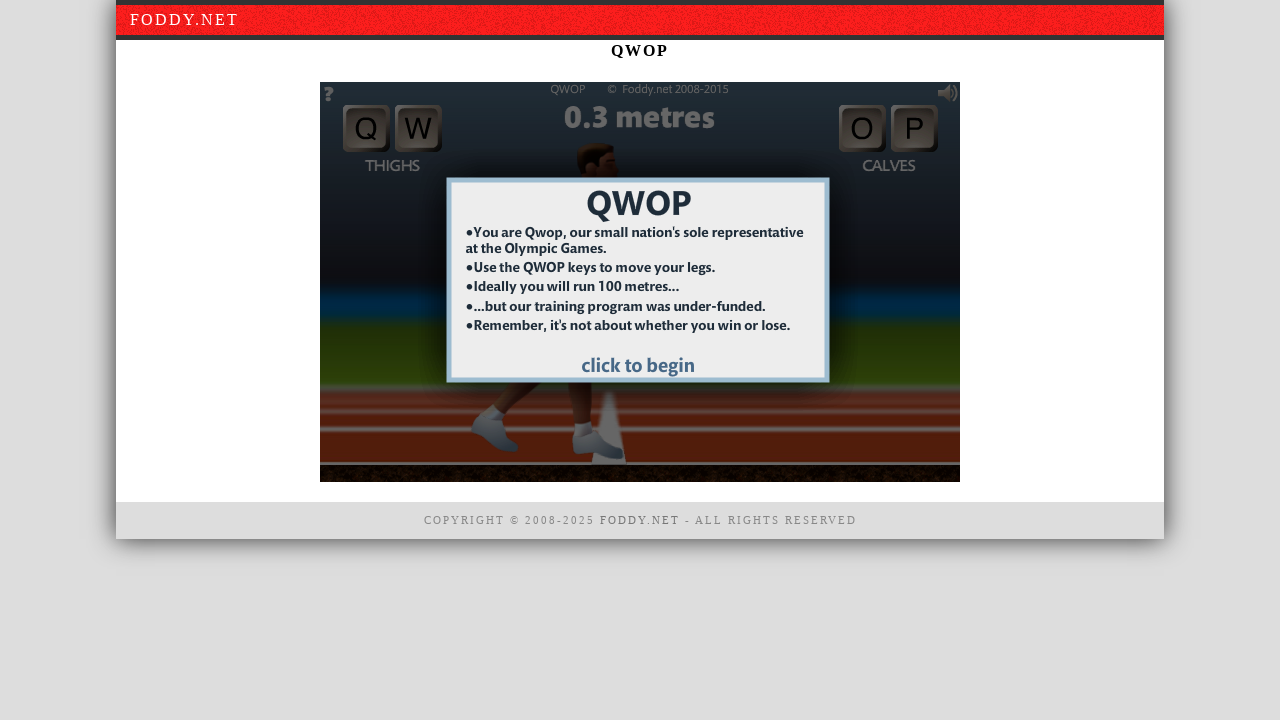

Clicked on canvas element to focus it
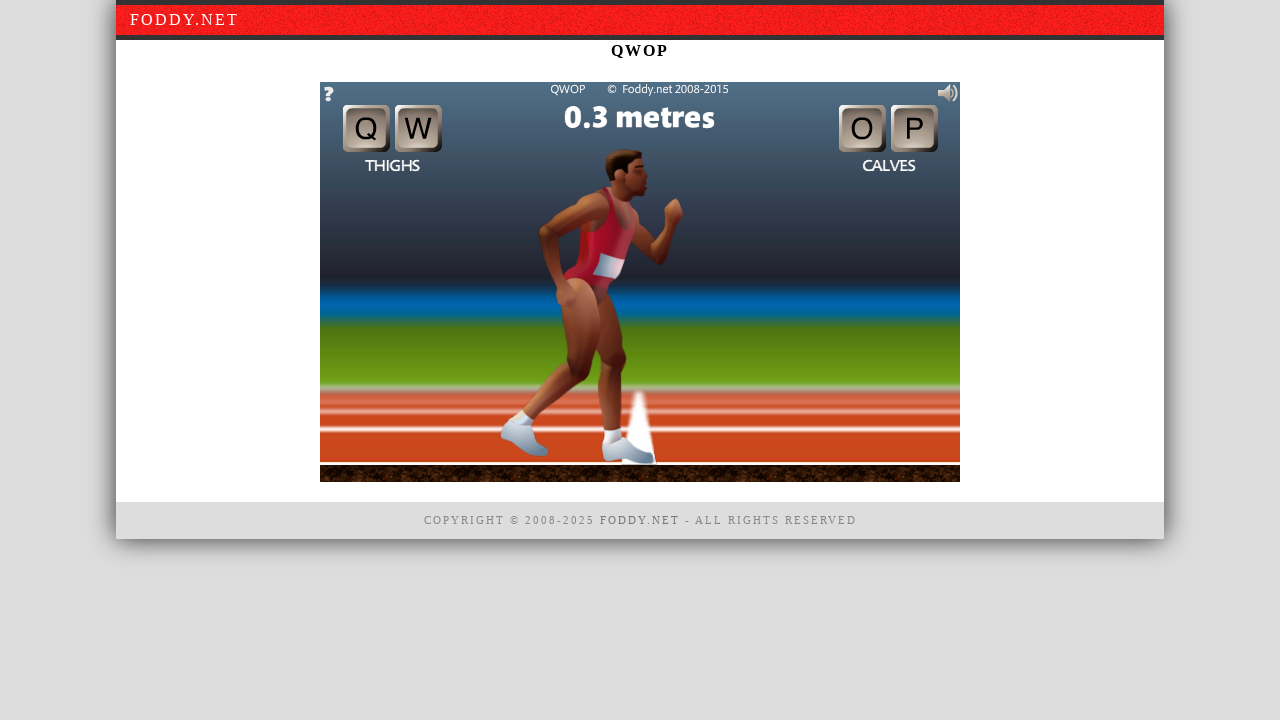

Pressed 'Q' key
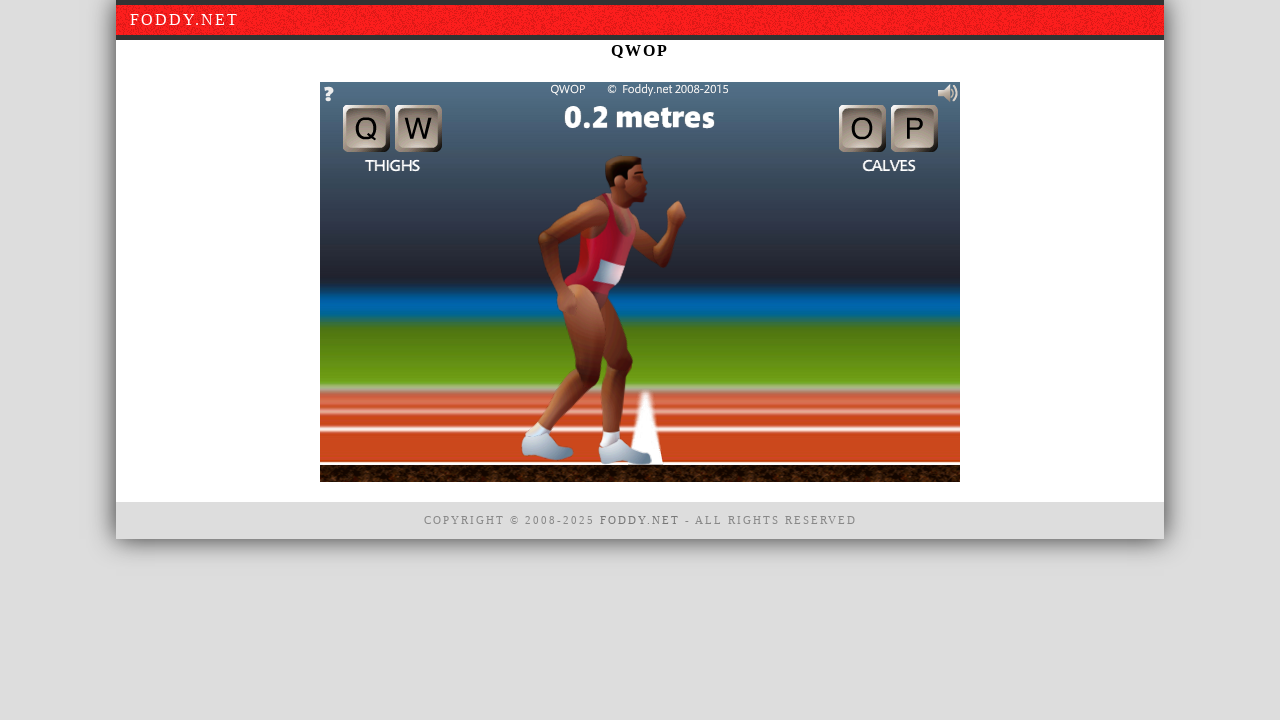

Pressed 'W' key
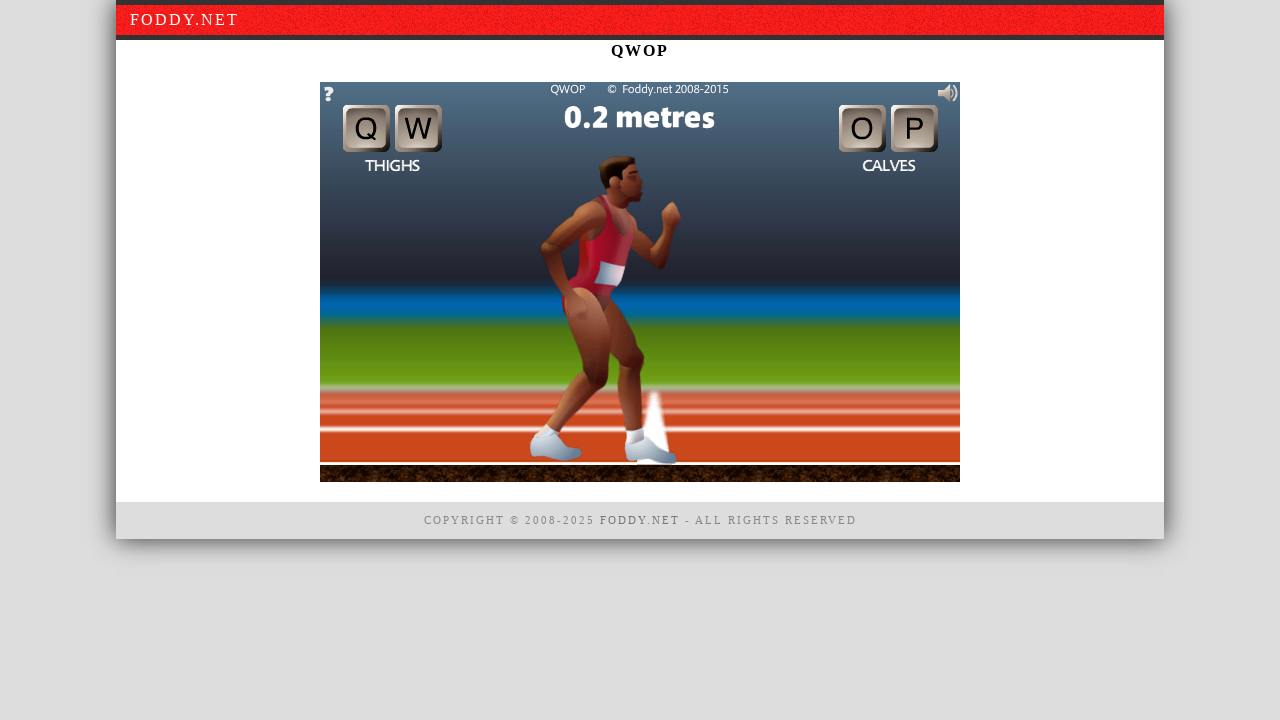

Pressed 'O' key
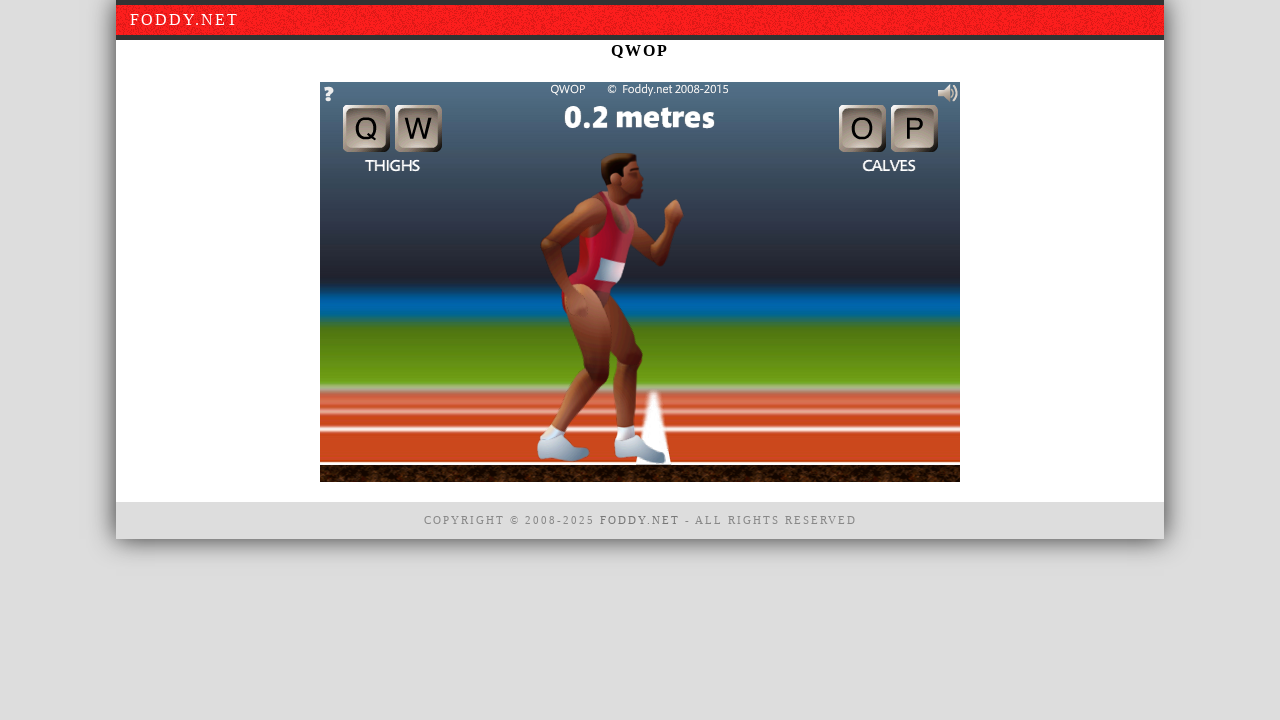

Pressed 'P' key
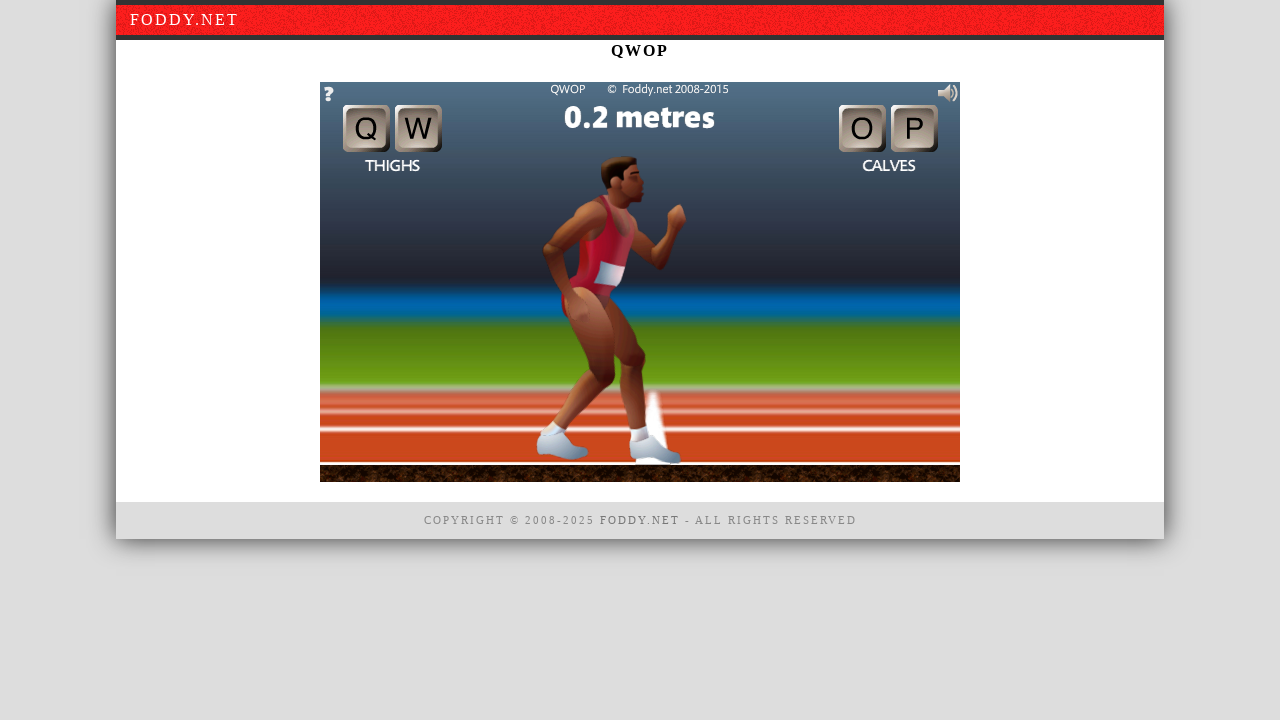

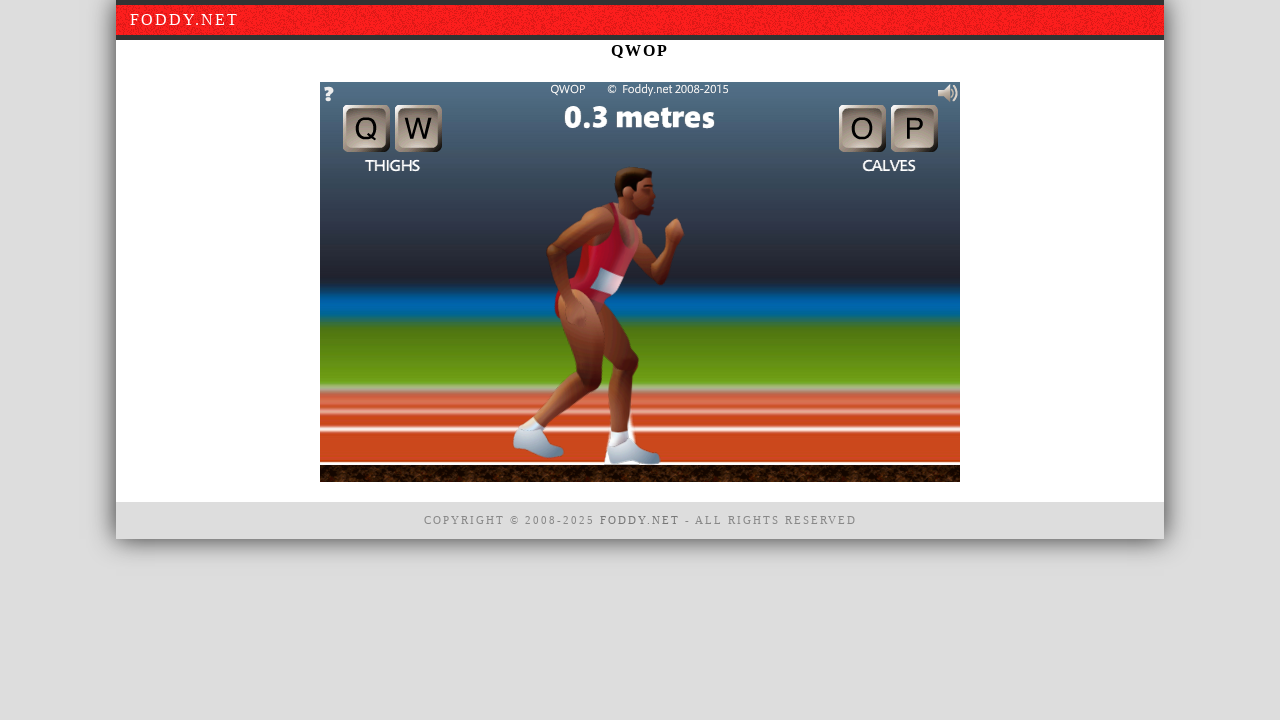